Tests simple JavaScript alert box handling by clicking a button that triggers an alert, then accepting the alert dialog.

Starting URL: https://seleniumautomationpractice.blogspot.com/2018/01/blog-post.html

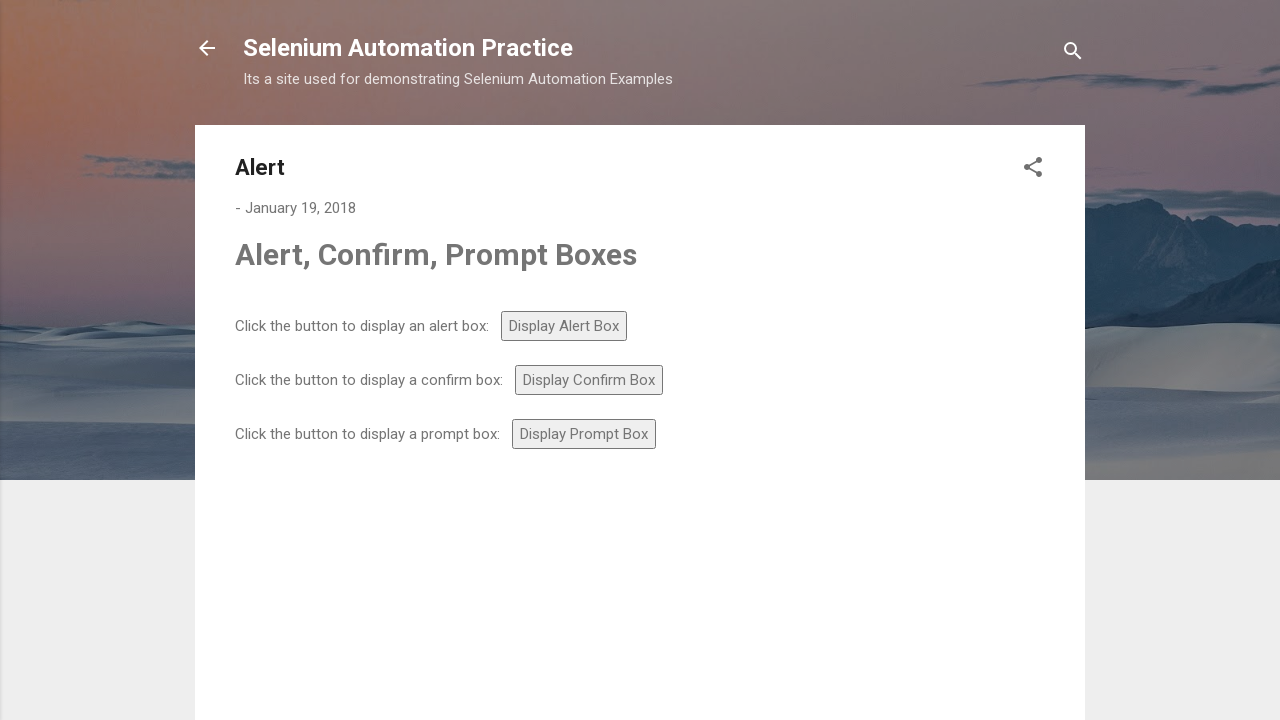

Set up dialog handler to accept alerts
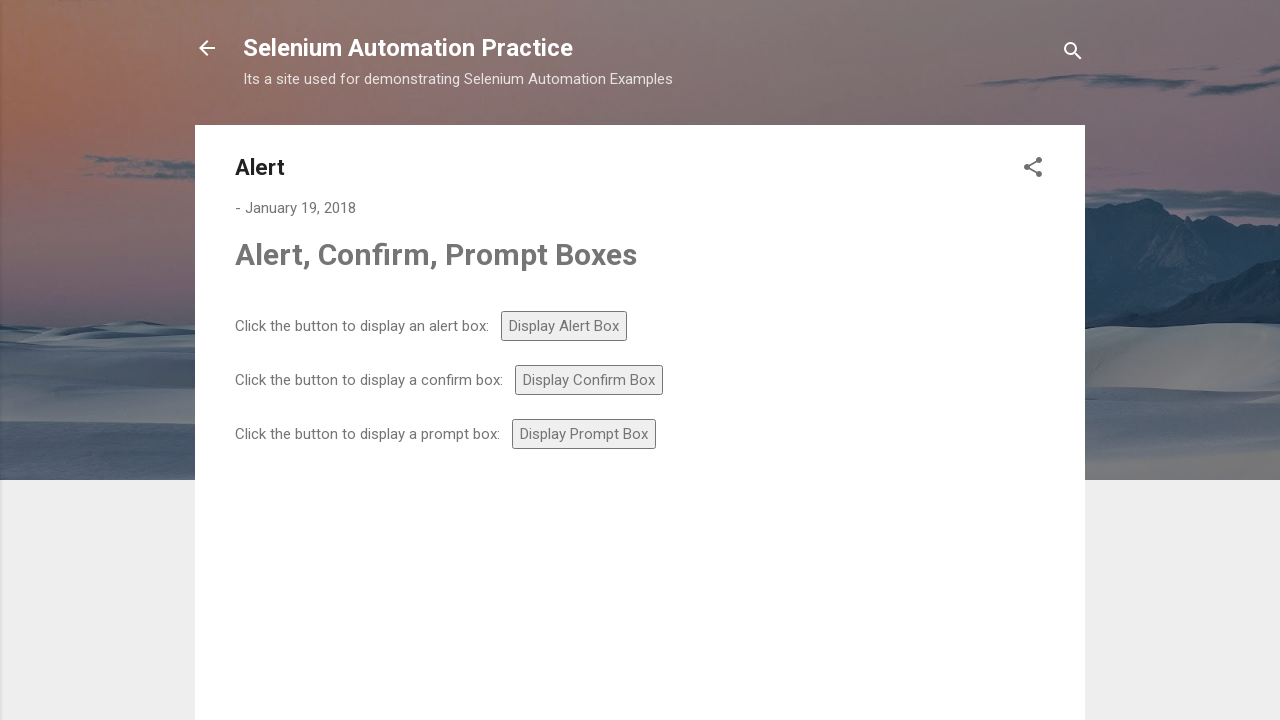

Clicked alert button to trigger JavaScript alert at (564, 326) on #alert
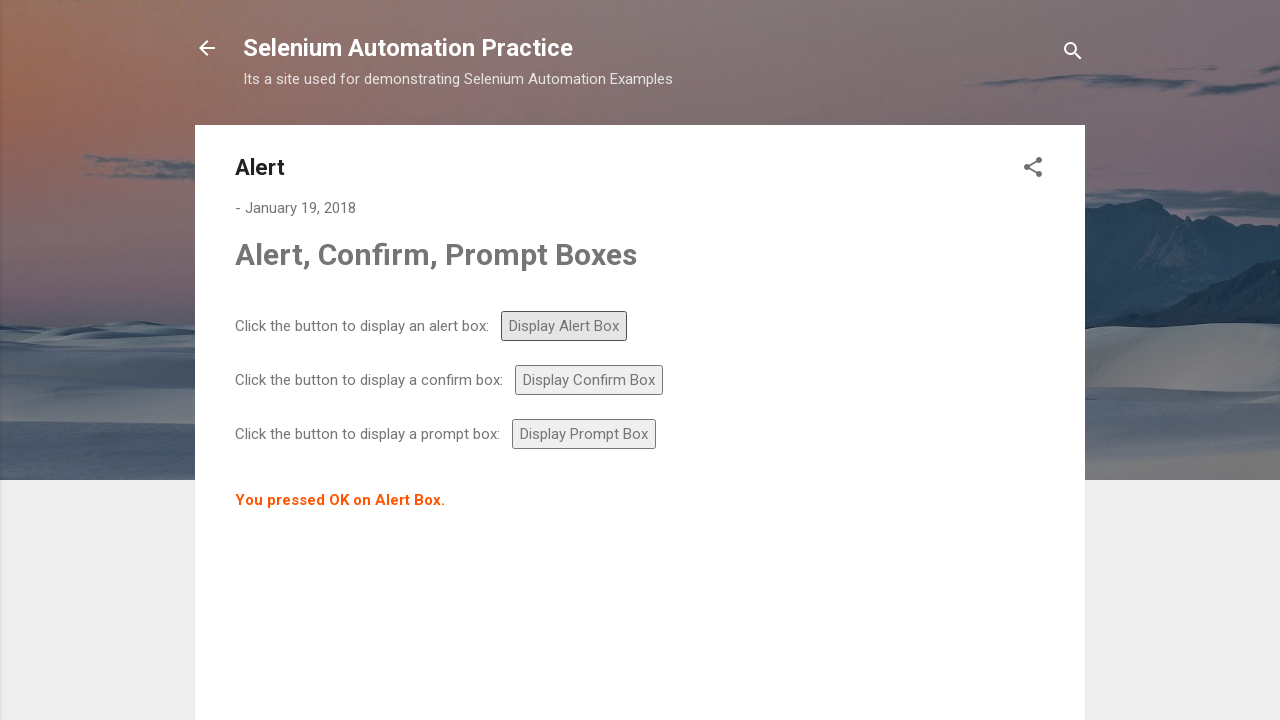

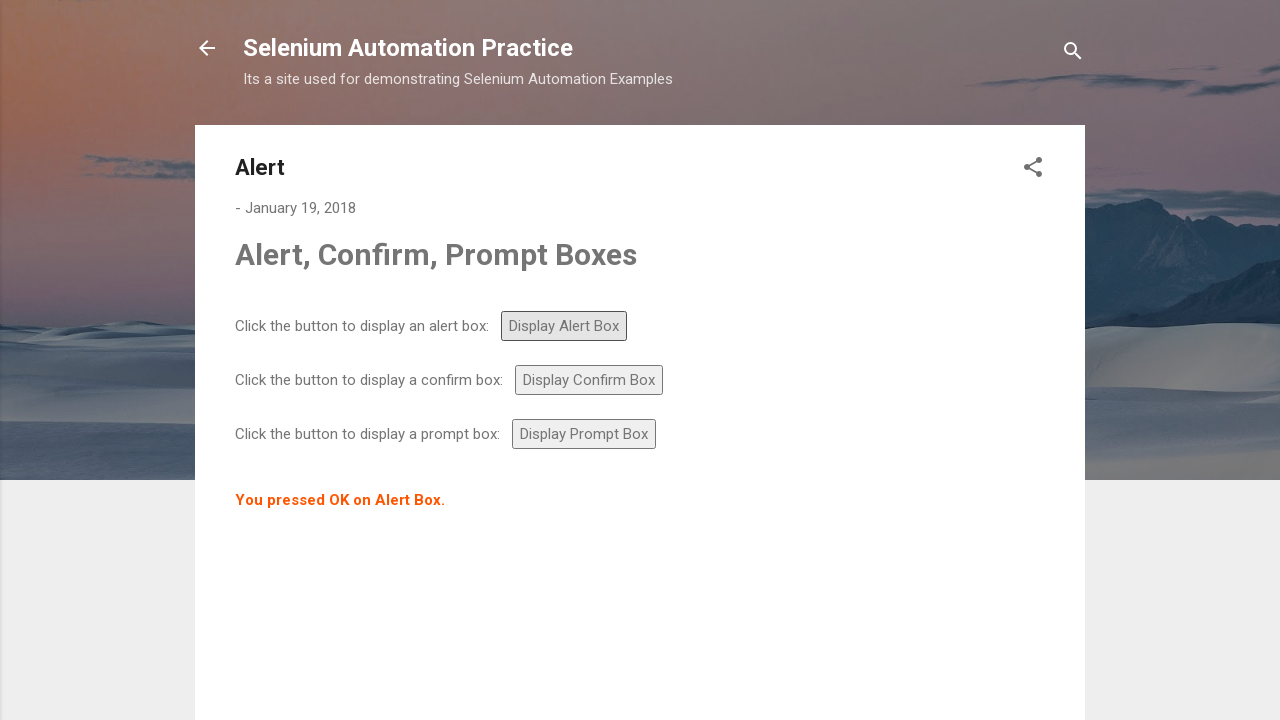